Tests alert functionality by navigating to the alert with textbox tab, triggering a prompt alert, entering text, and accepting it

Starting URL: http://demo.automationtesting.in/Alerts.html

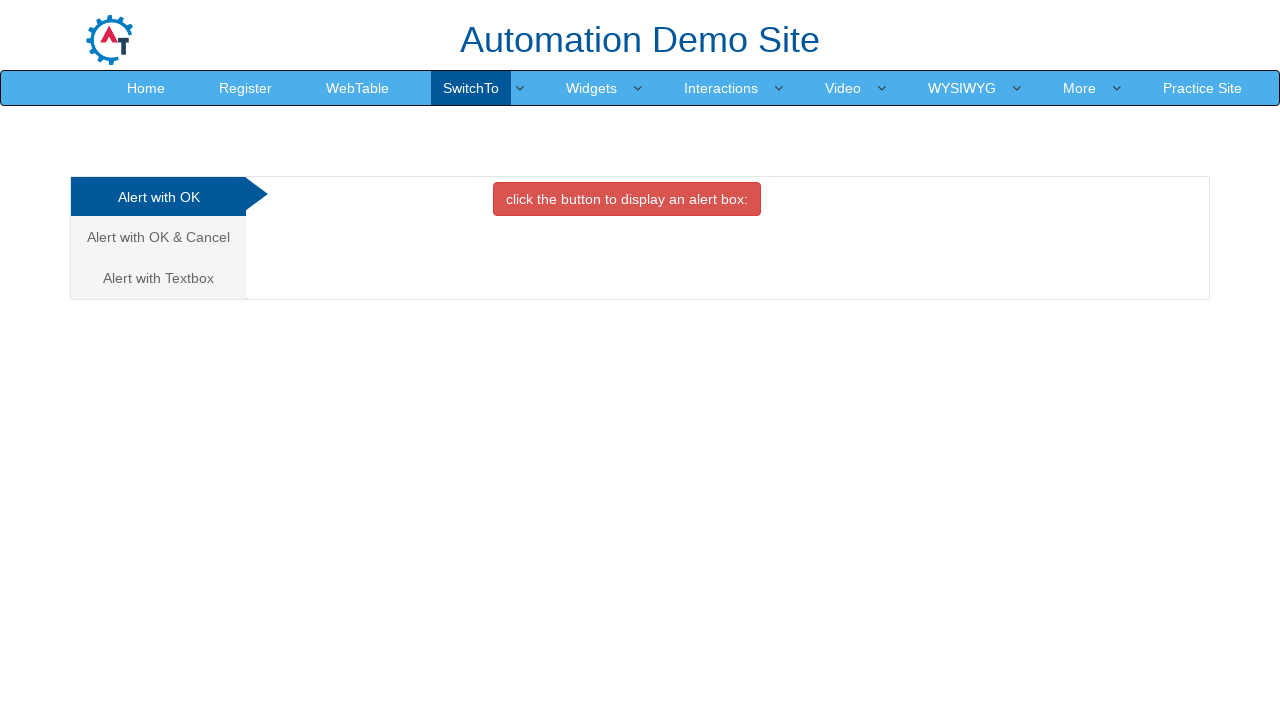

Clicked on 'Alert with Textbox' tab at (158, 278) on xpath=//a[text()='Alert with Textbox ']
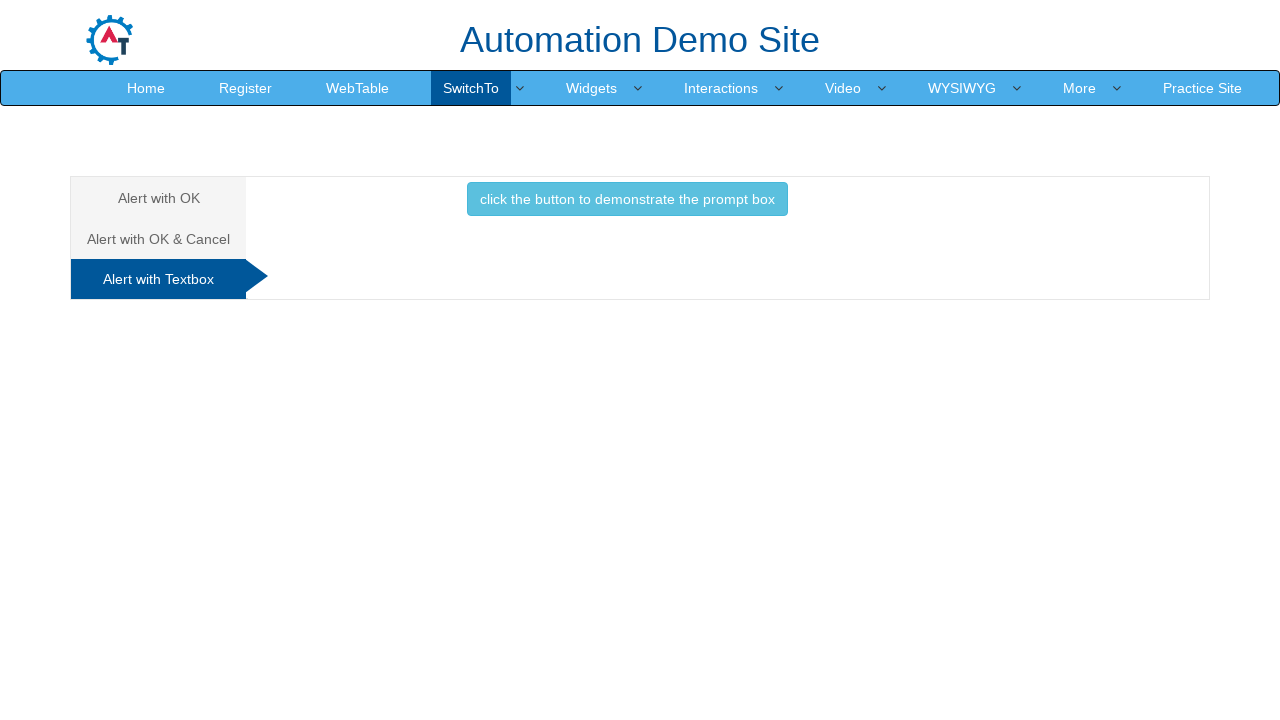

Clicked button to trigger prompt alert at (627, 199) on xpath=//button[text()='click the button to demonstrate the prompt box ']
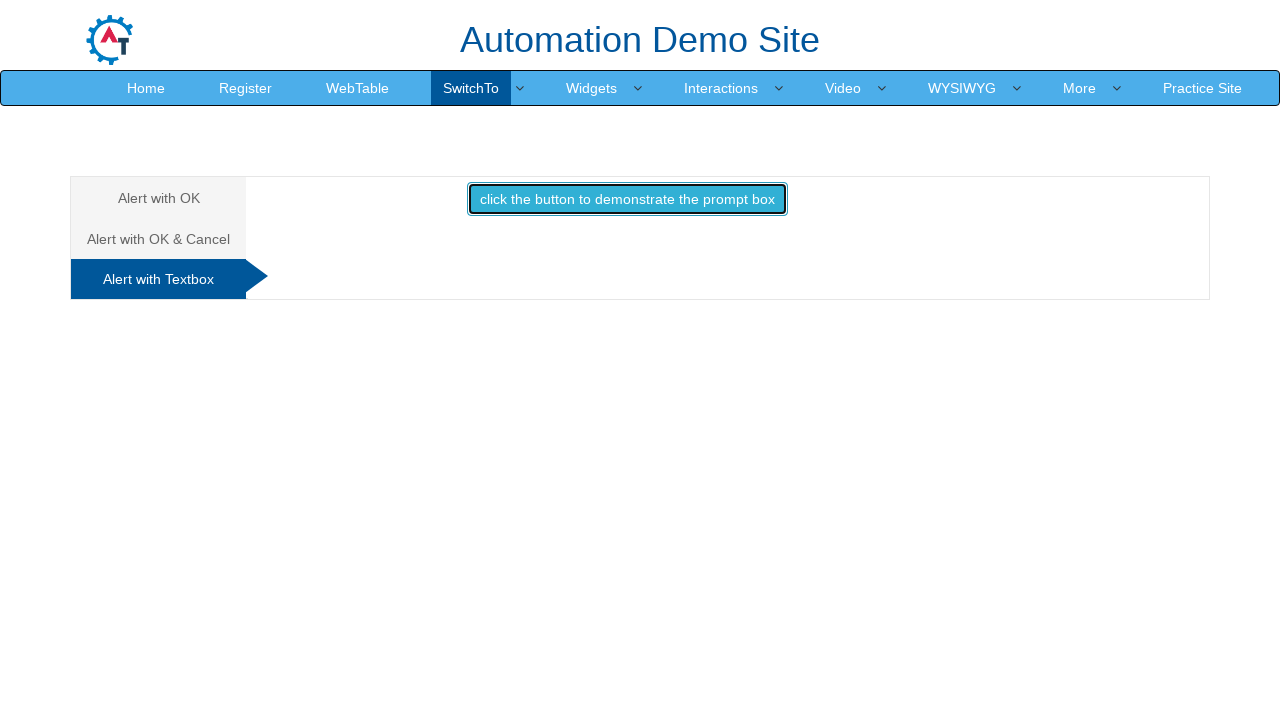

Set up dialog handler to accept prompt with text 'Goutham M'
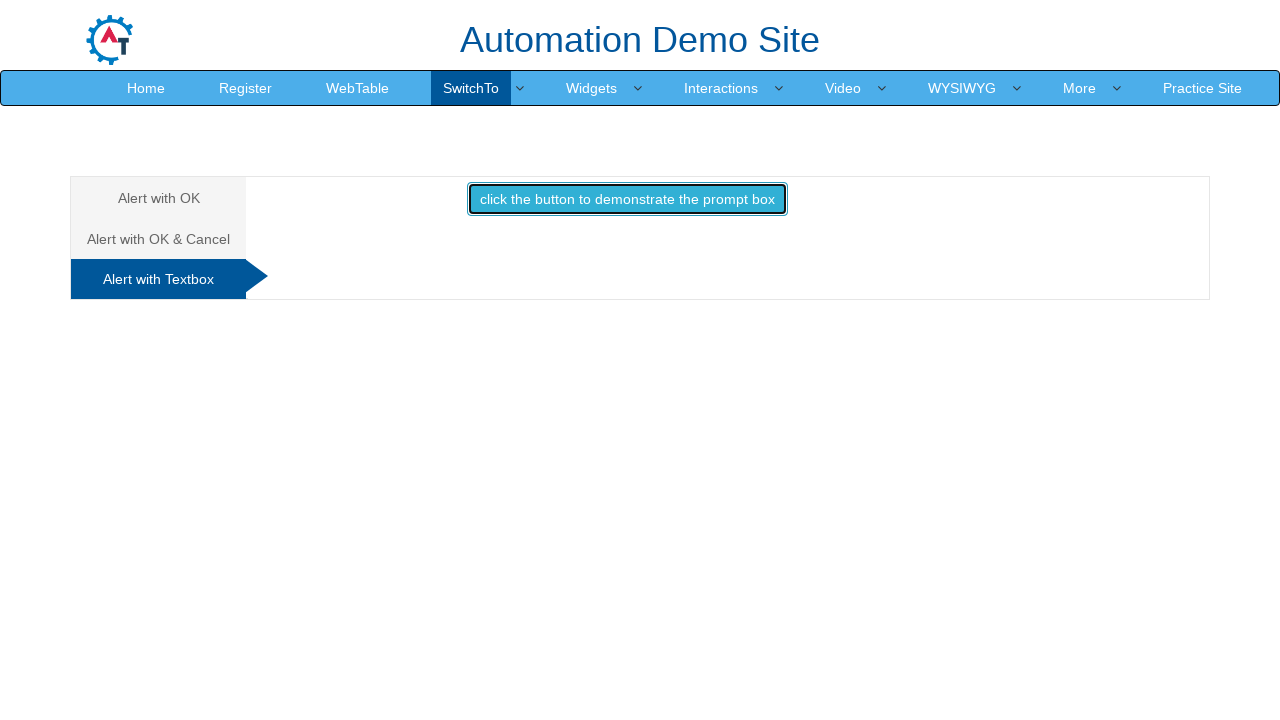

Clicked button again to trigger prompt dialog with handler active at (627, 199) on xpath=//button[text()='click the button to demonstrate the prompt box ']
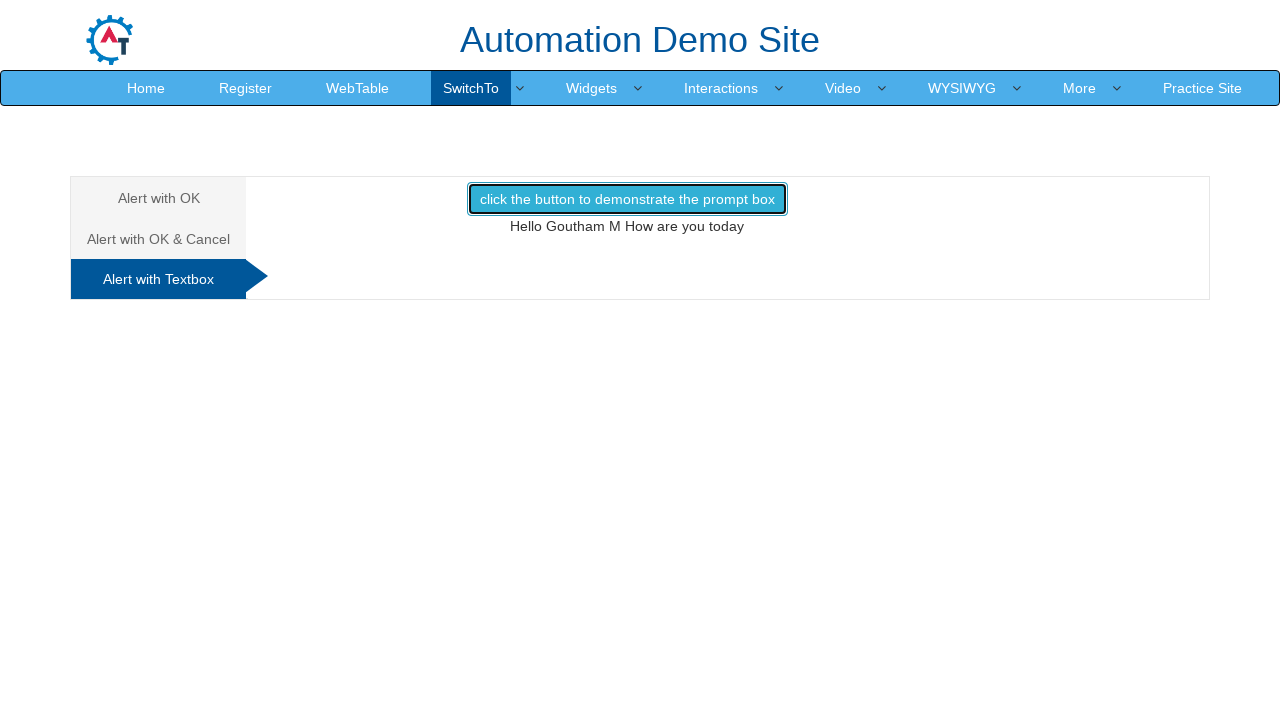

Verified text is displayed in demo1 element
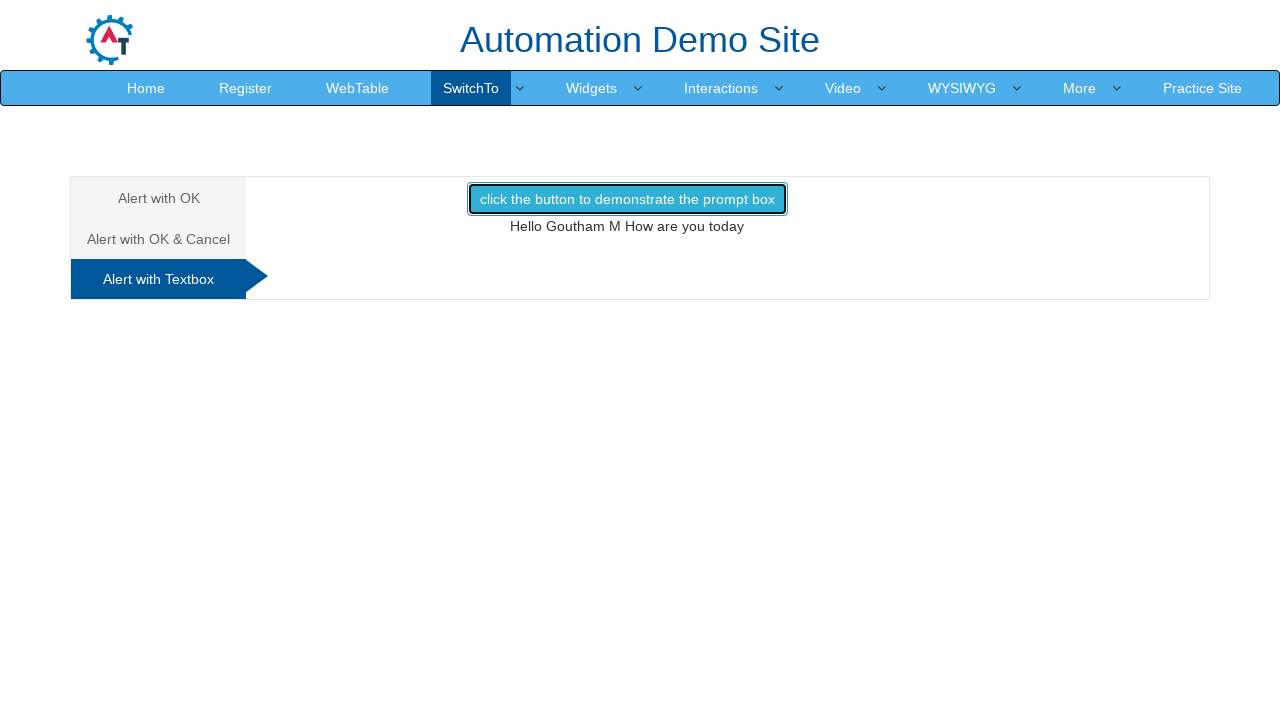

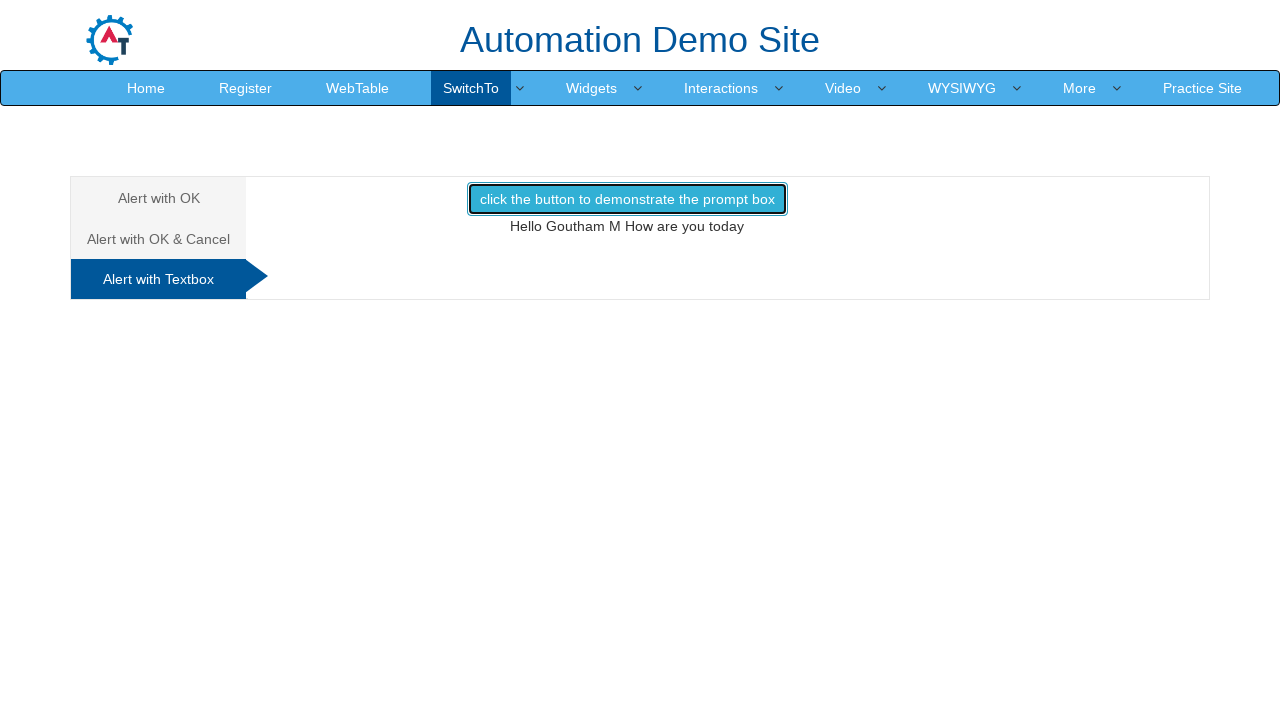